Navigates to the React shopping cart demo application

Starting URL: https://react-shopping-cart-67954.firebaseapp.com

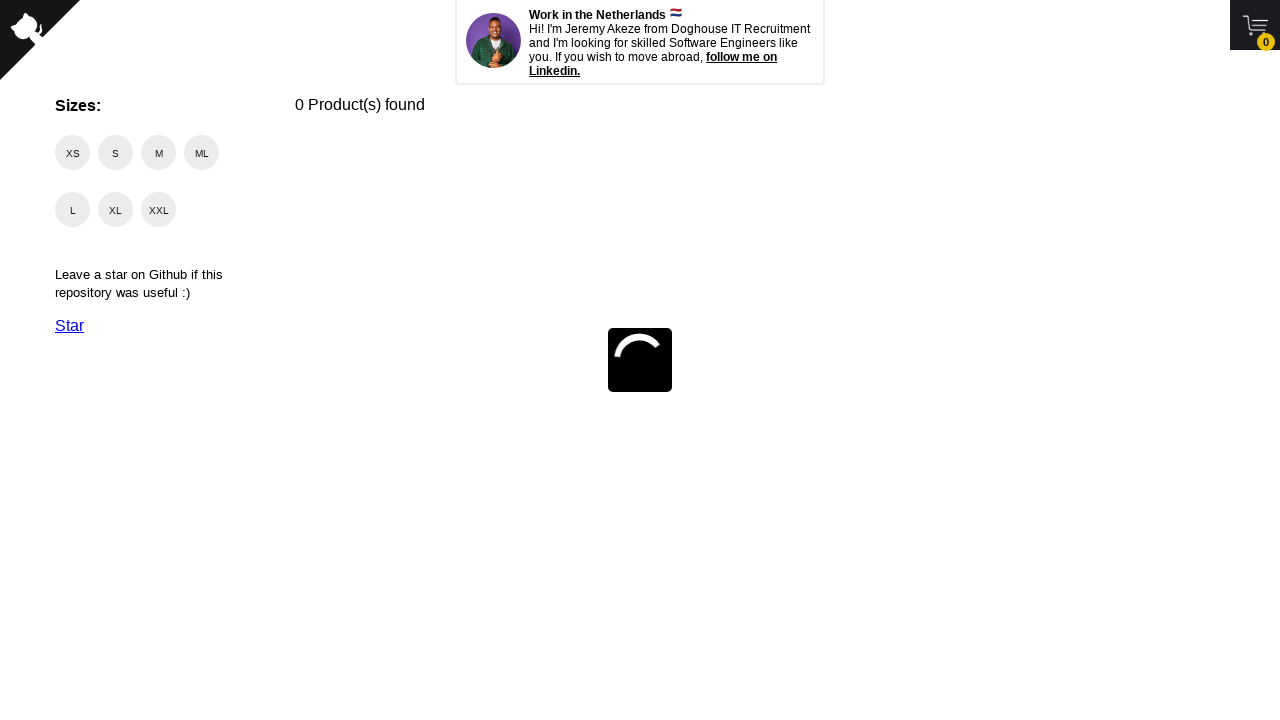

Navigated to React shopping cart demo application
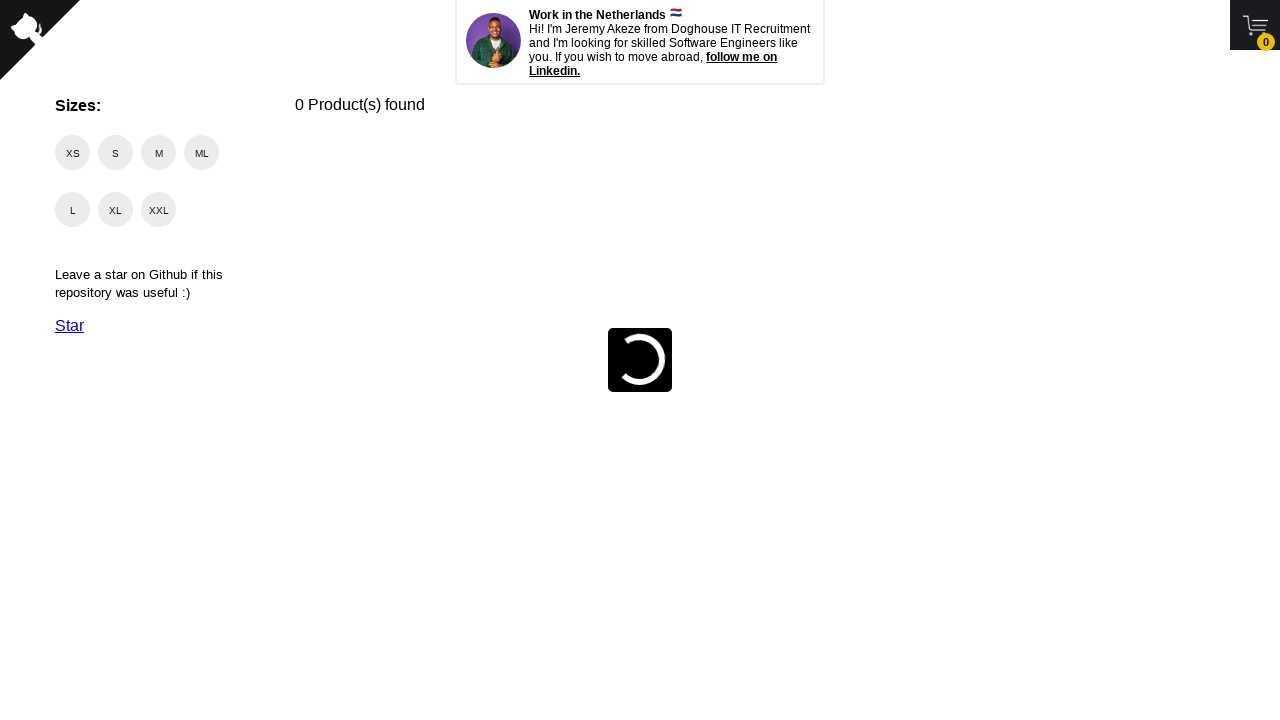

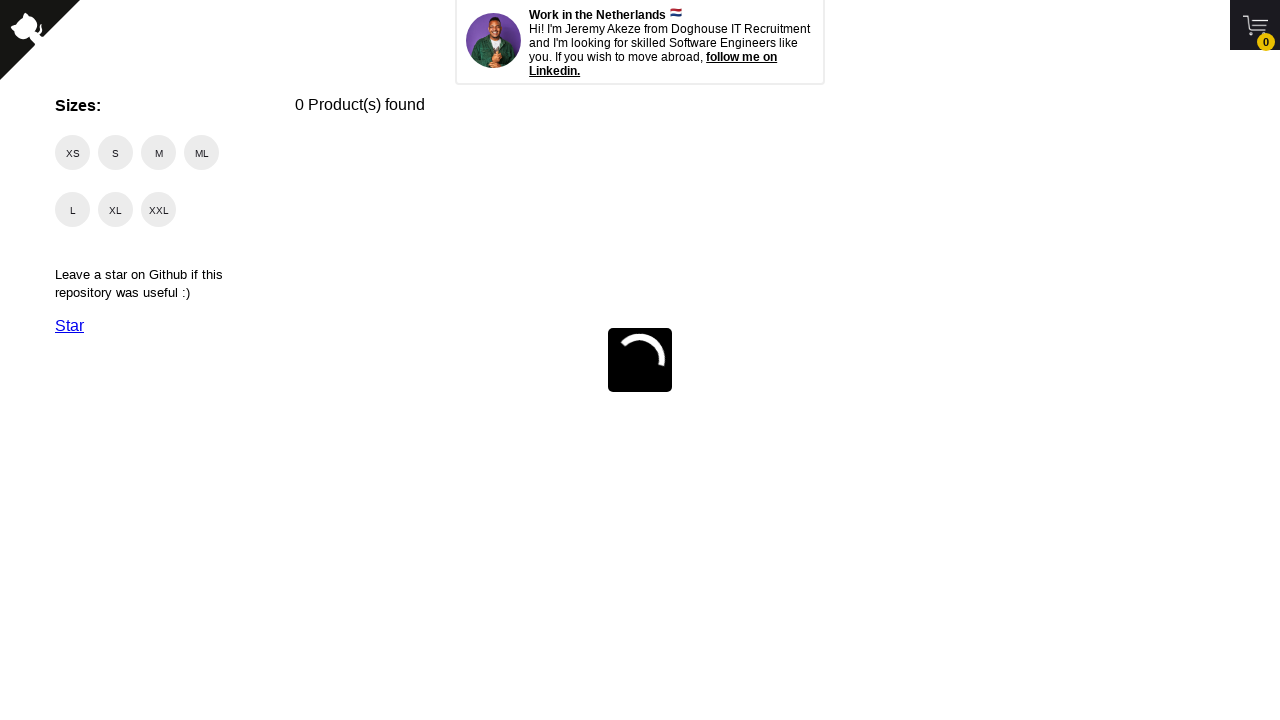